Tests the search functionality on 99-bottles-of-beer.net by navigating to the search page, entering "python" as the search term, and verifying that search results are returned containing the search term.

Starting URL: https://www.99-bottles-of-beer.net/

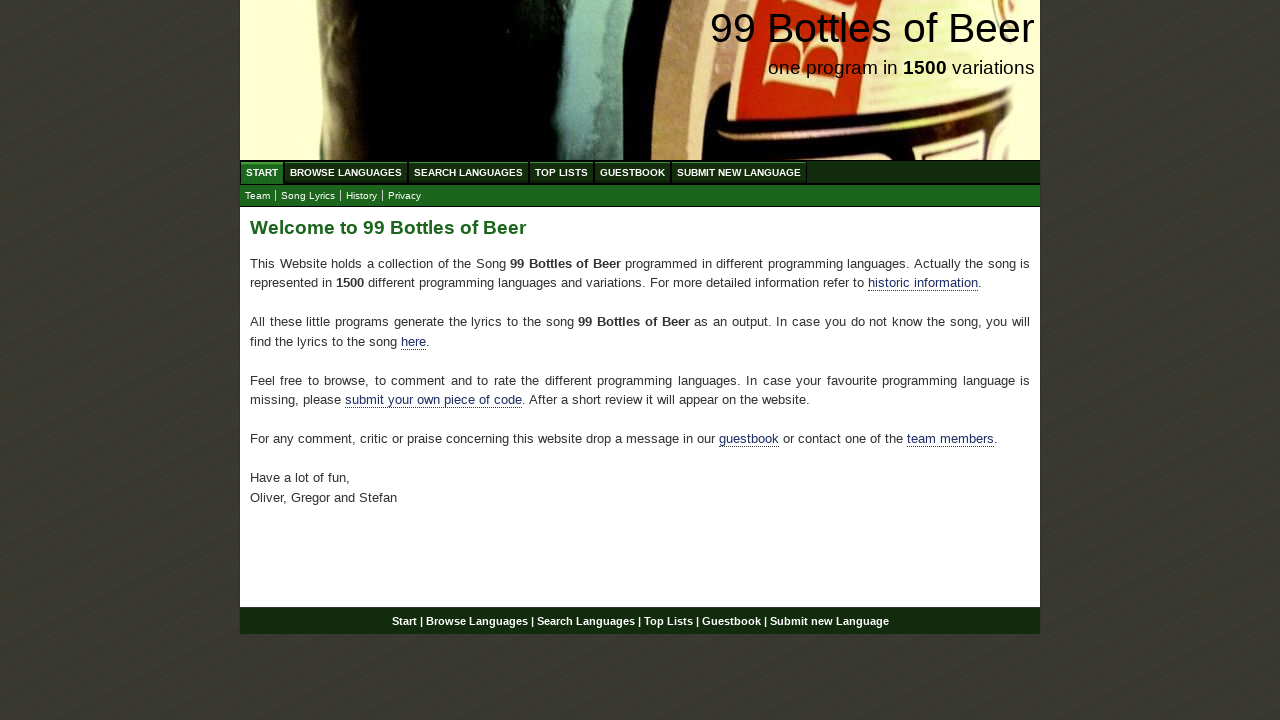

Clicked on Search Languages menu at (468, 172) on xpath=//ul[@id='menu']/li/a[@href='/search.html']
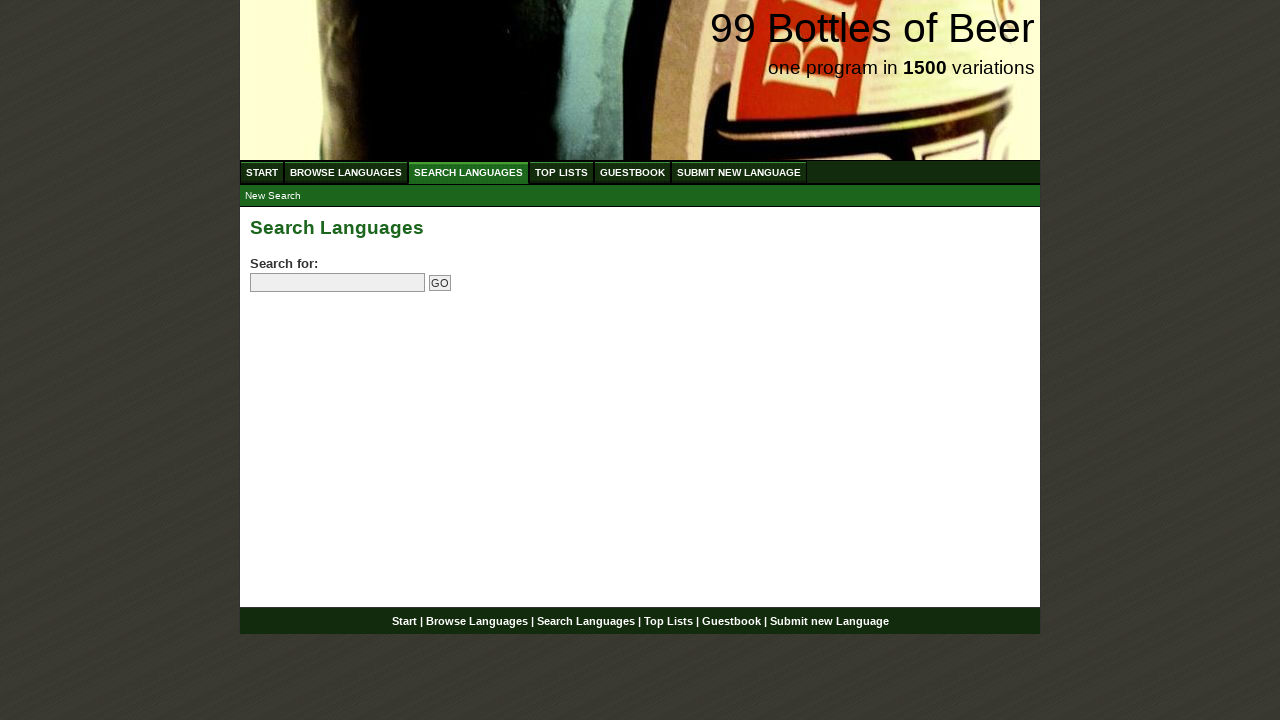

Clicked on the search field at (338, 283) on input[name='search']
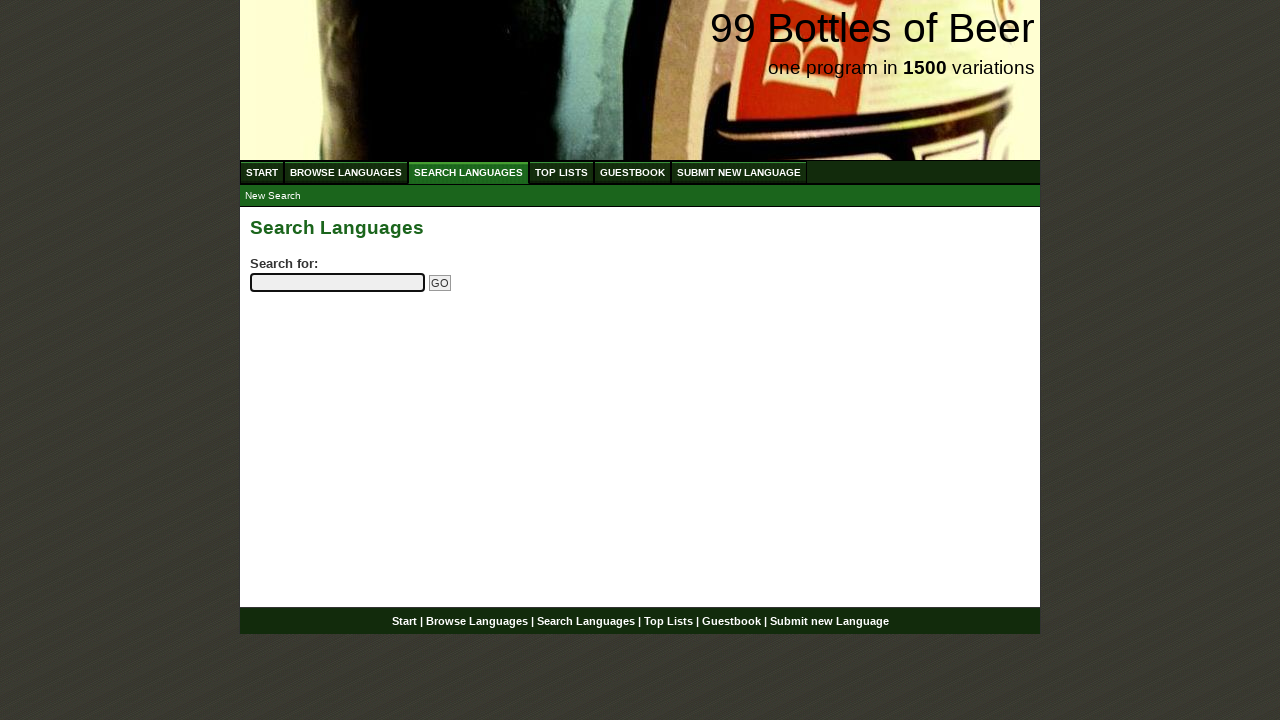

Entered 'python' as the search term on input[name='search']
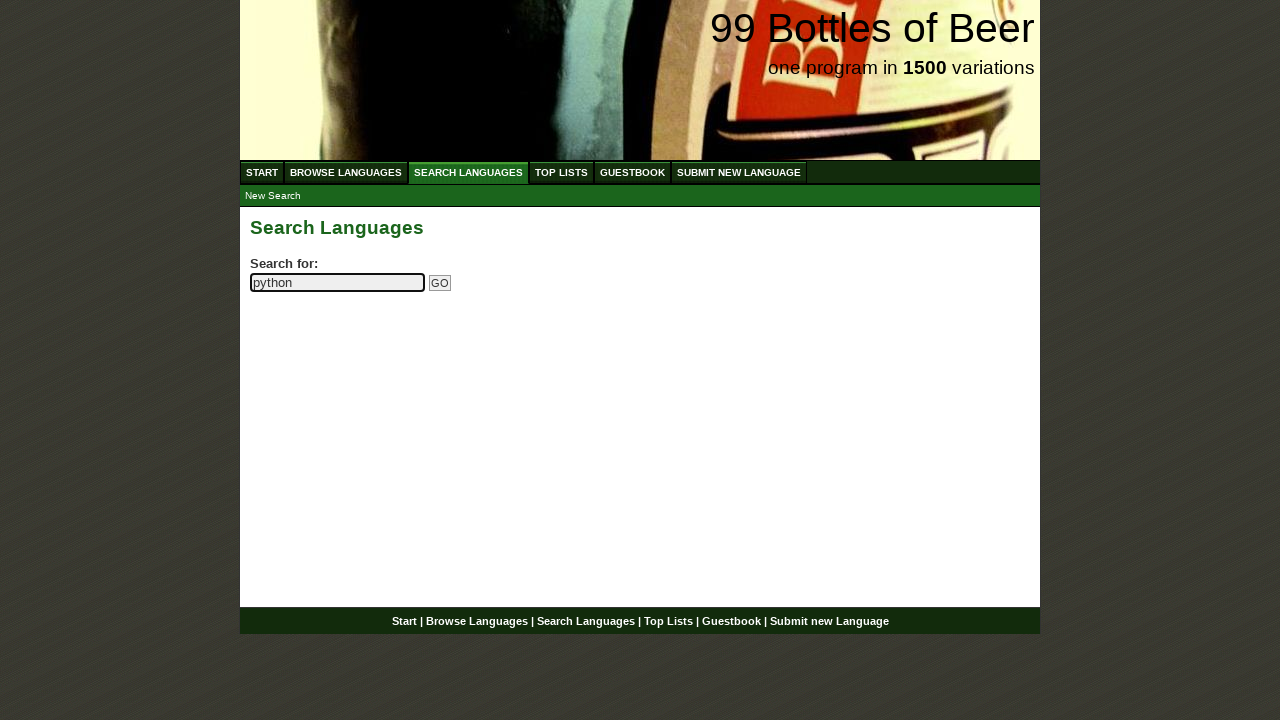

Clicked the Go button to submit search at (440, 283) on input[name='submitsearch']
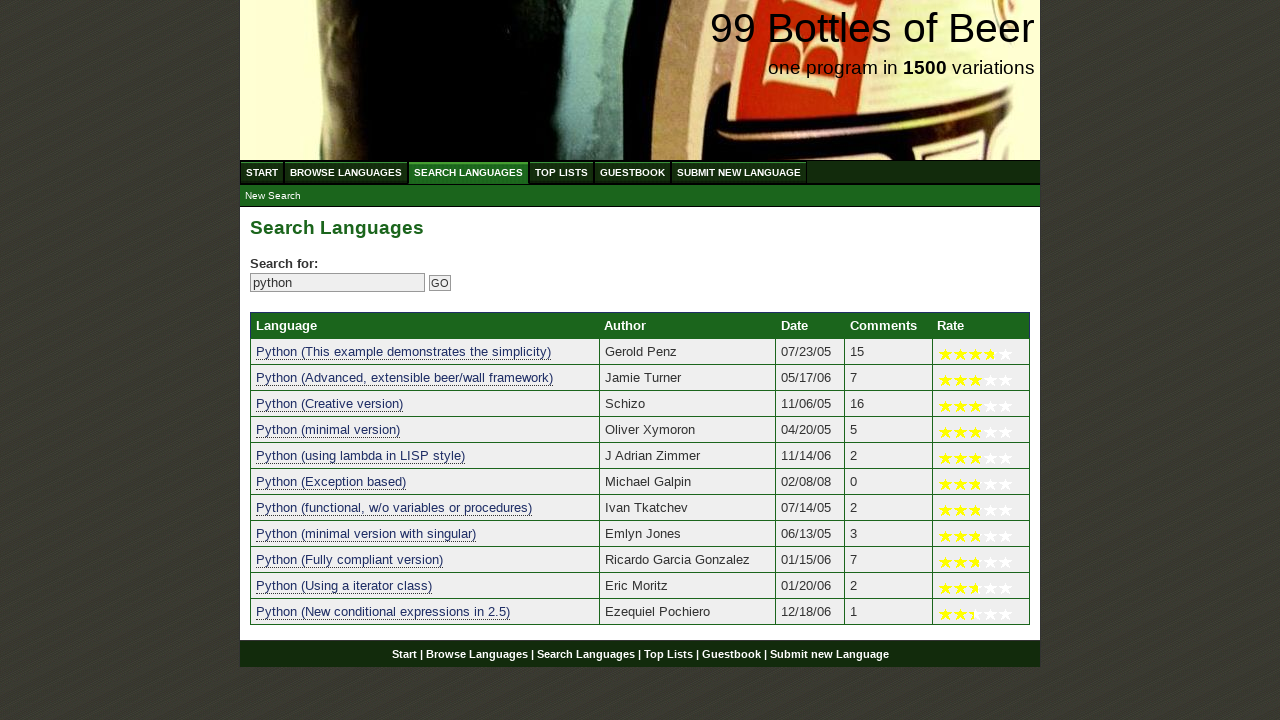

Search results table loaded successfully containing language entries
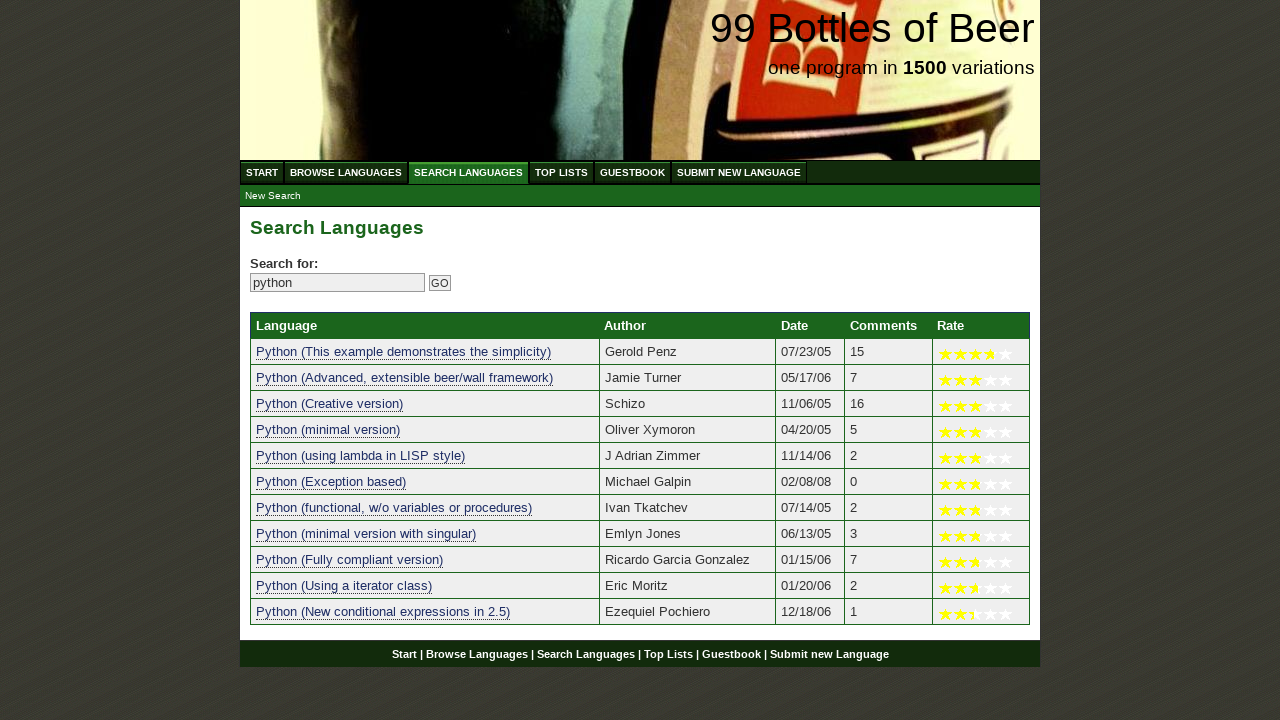

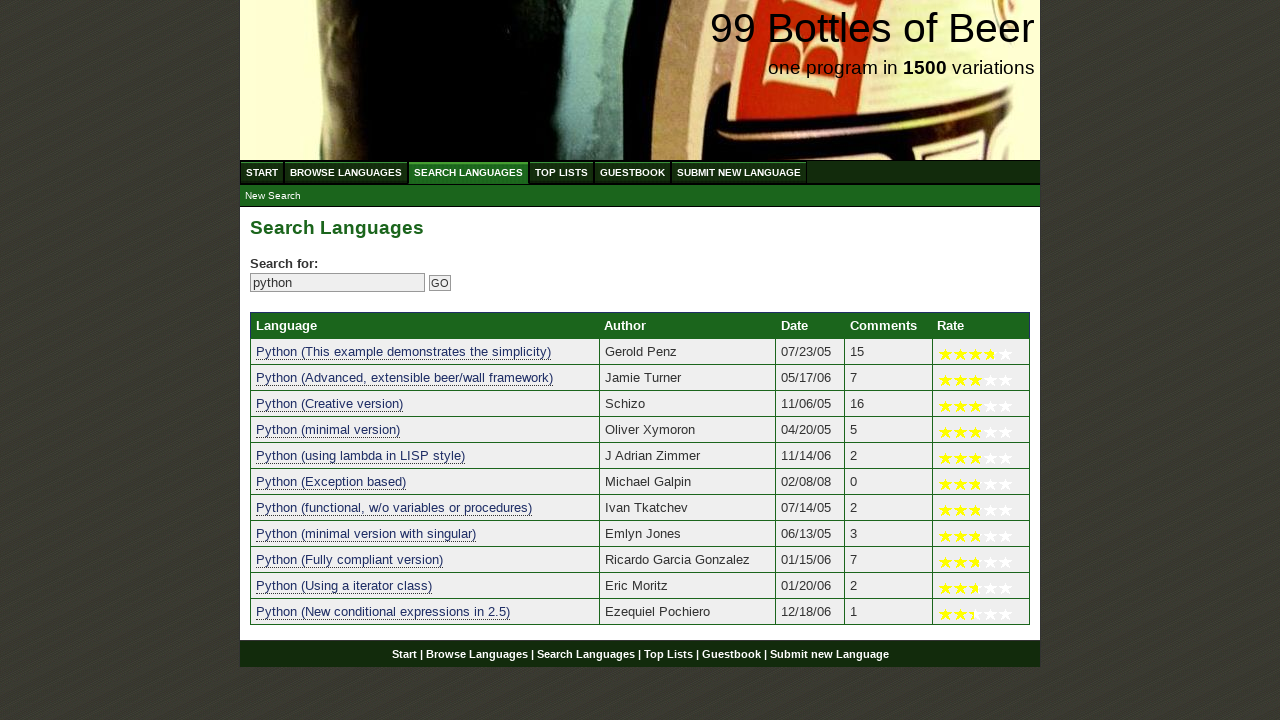